Tests handling of a simple JavaScript alert by clicking a button to trigger the alert, accepting it, and verifying the result

Starting URL: https://training-support.net/webelements/alerts

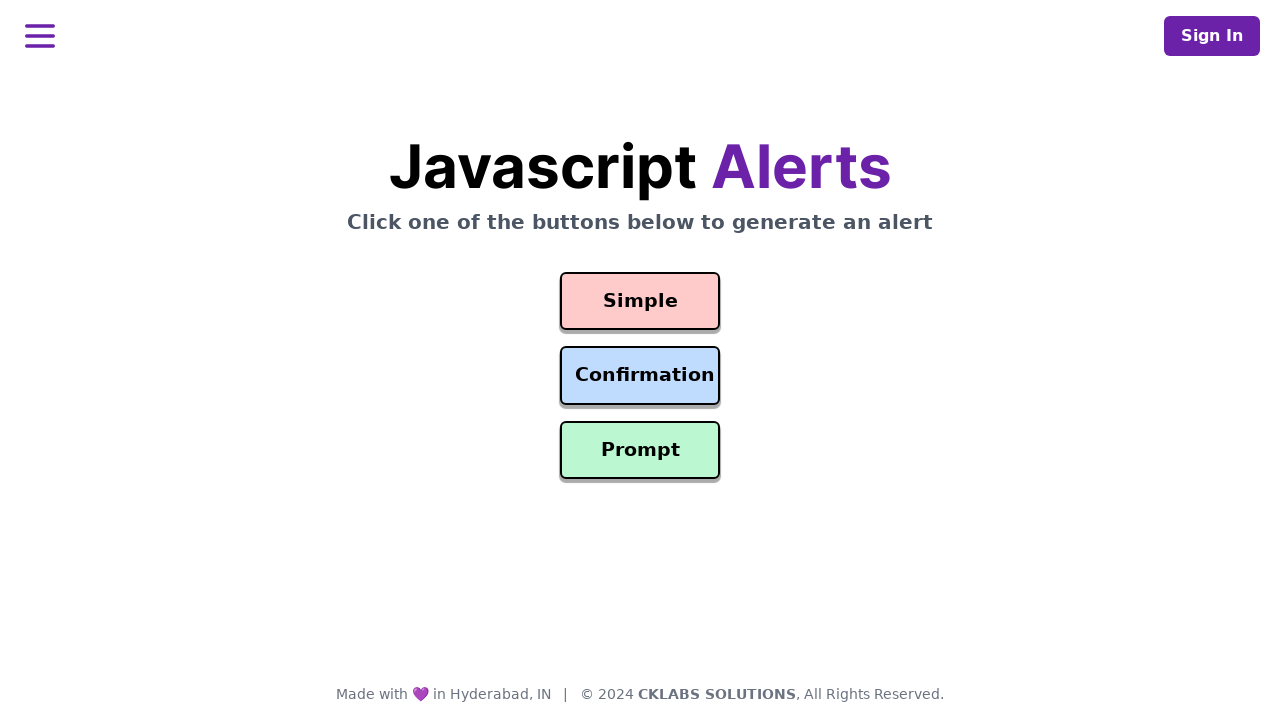

Set up dialog handler to automatically accept alerts
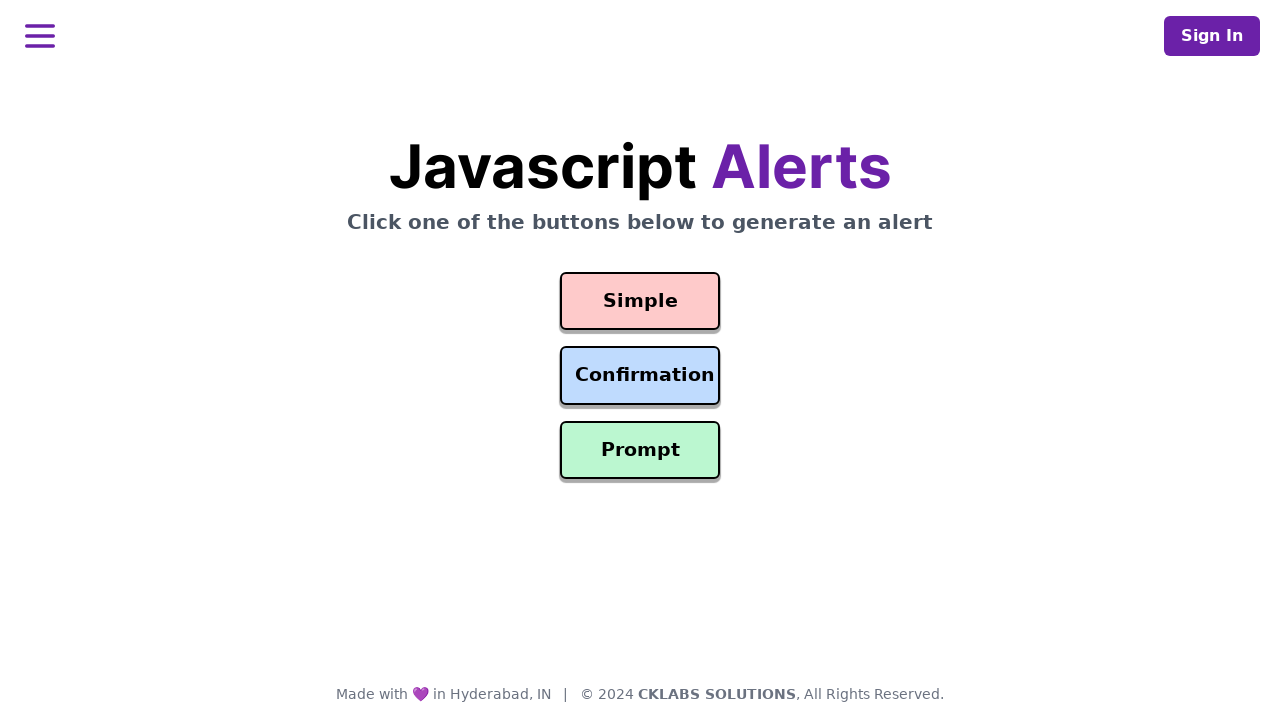

Clicked button to trigger simple JavaScript alert at (640, 301) on #simple
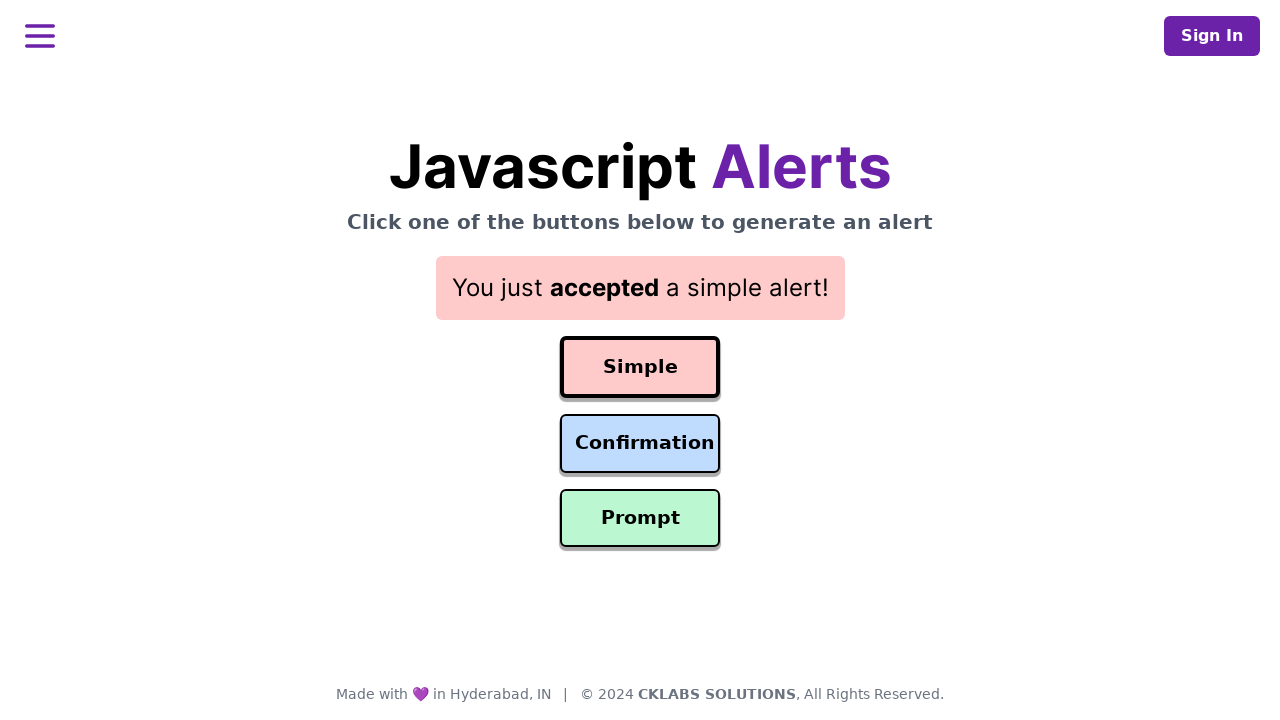

Alert was accepted and result element loaded
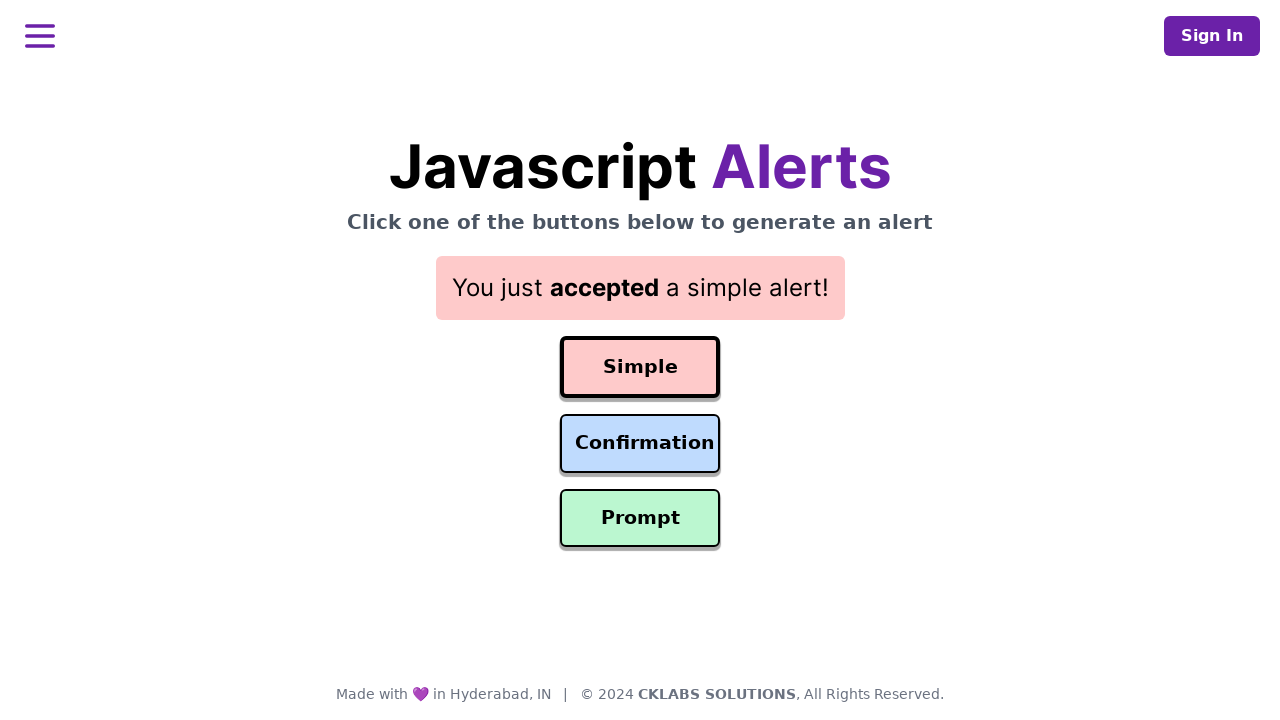

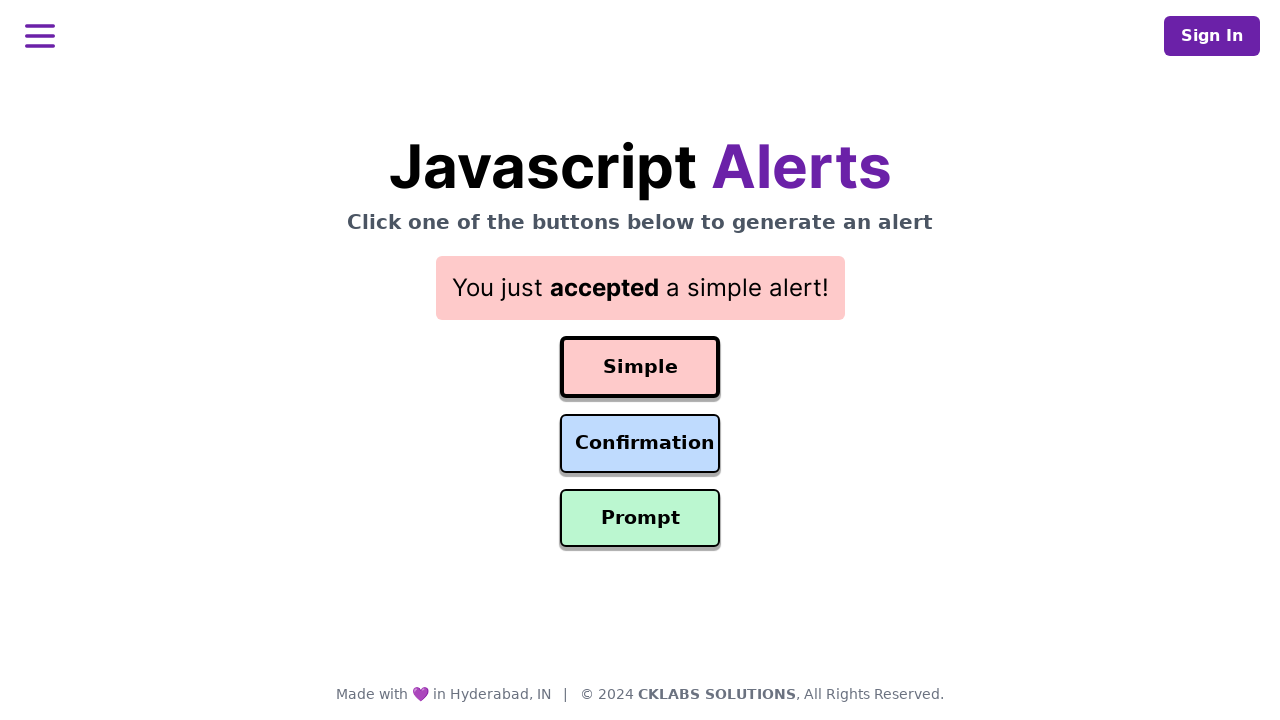